Tests pagination and search functionality on a product offers page by navigating through pages to find a specific item, then searching for another item and verifying search results

Starting URL: https://rahulshettyacademy.com/seleniumPractise/#/offers

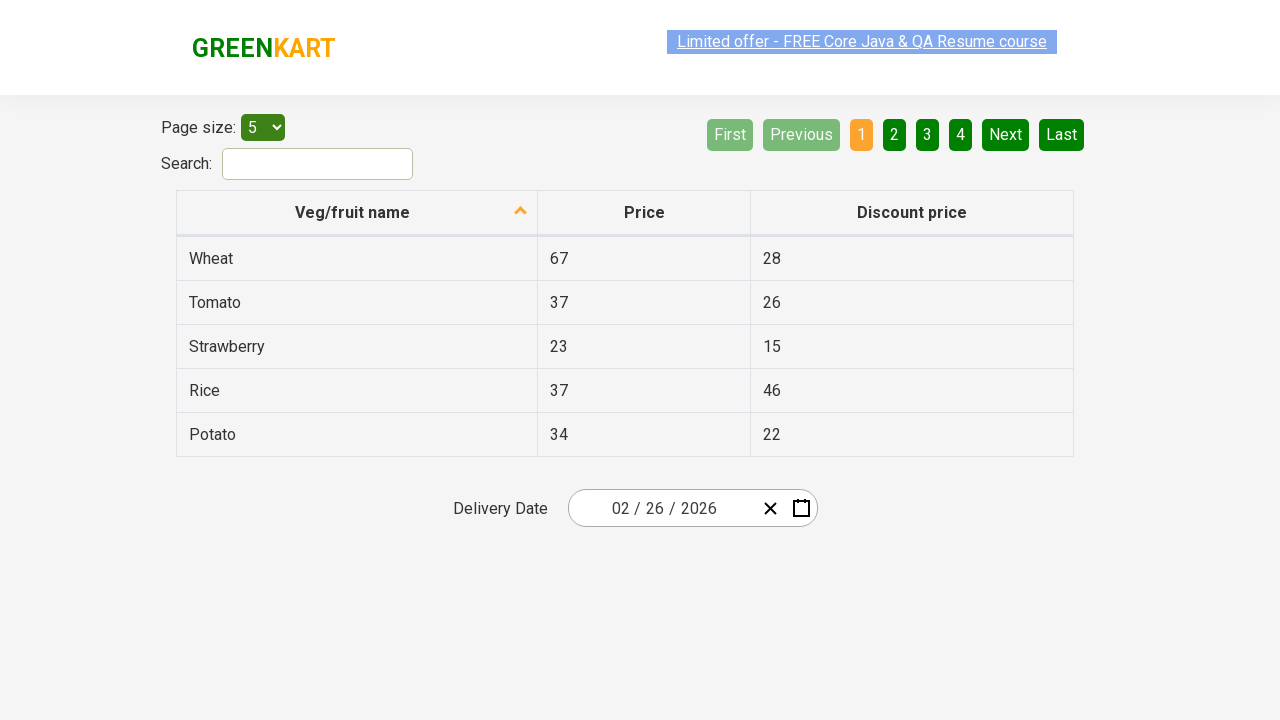

Located all product name cells in current table page
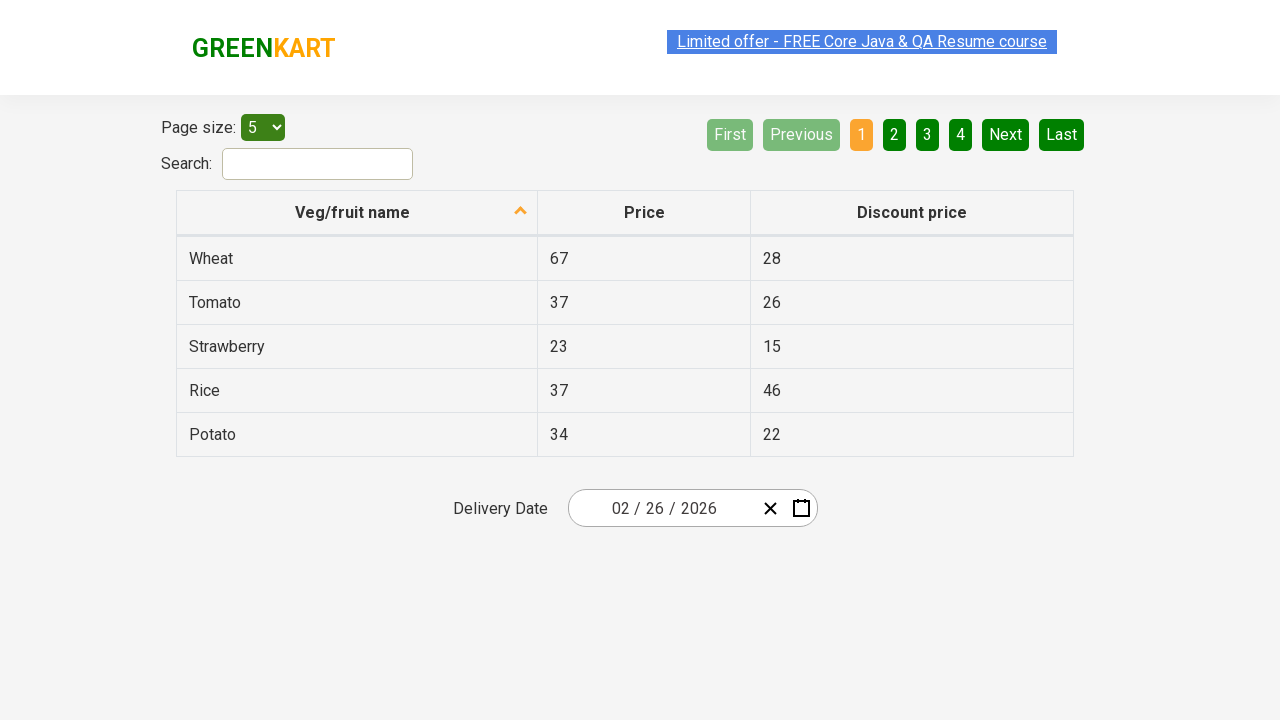

Found Rice product with price: 37
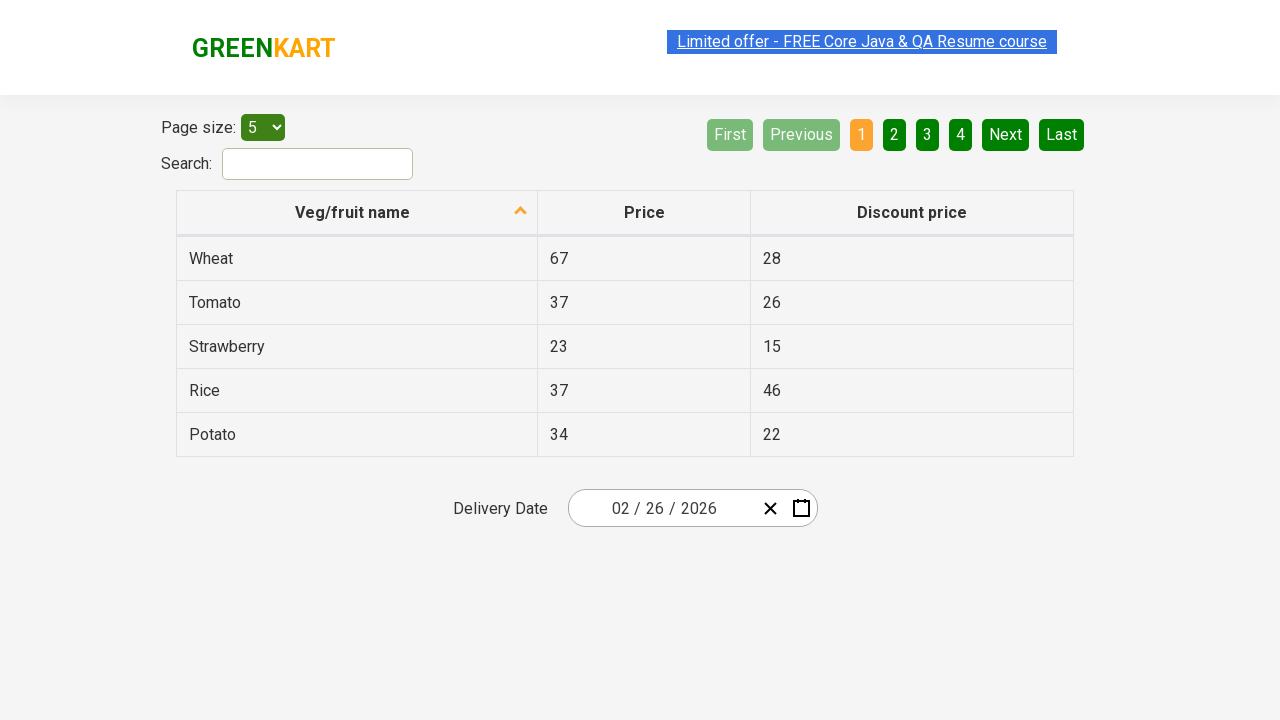

Filled search field with 'Mango' on #search-field
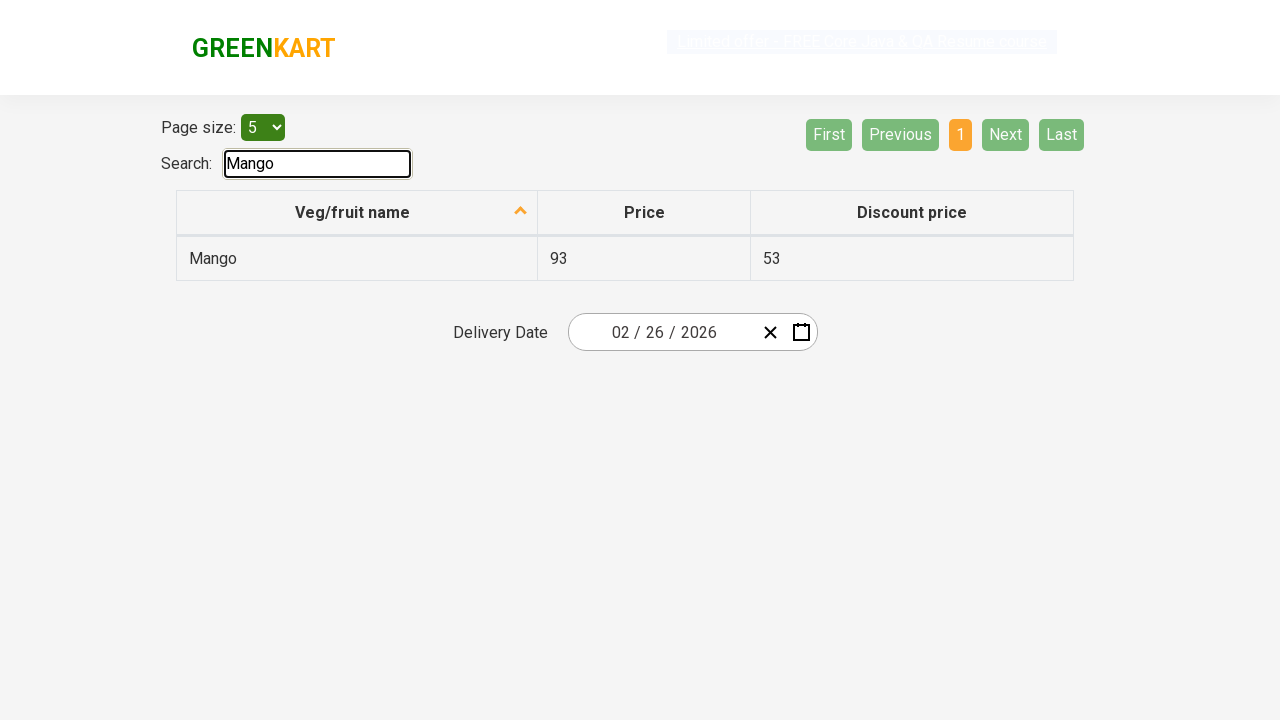

Waited 1000ms for search results to update
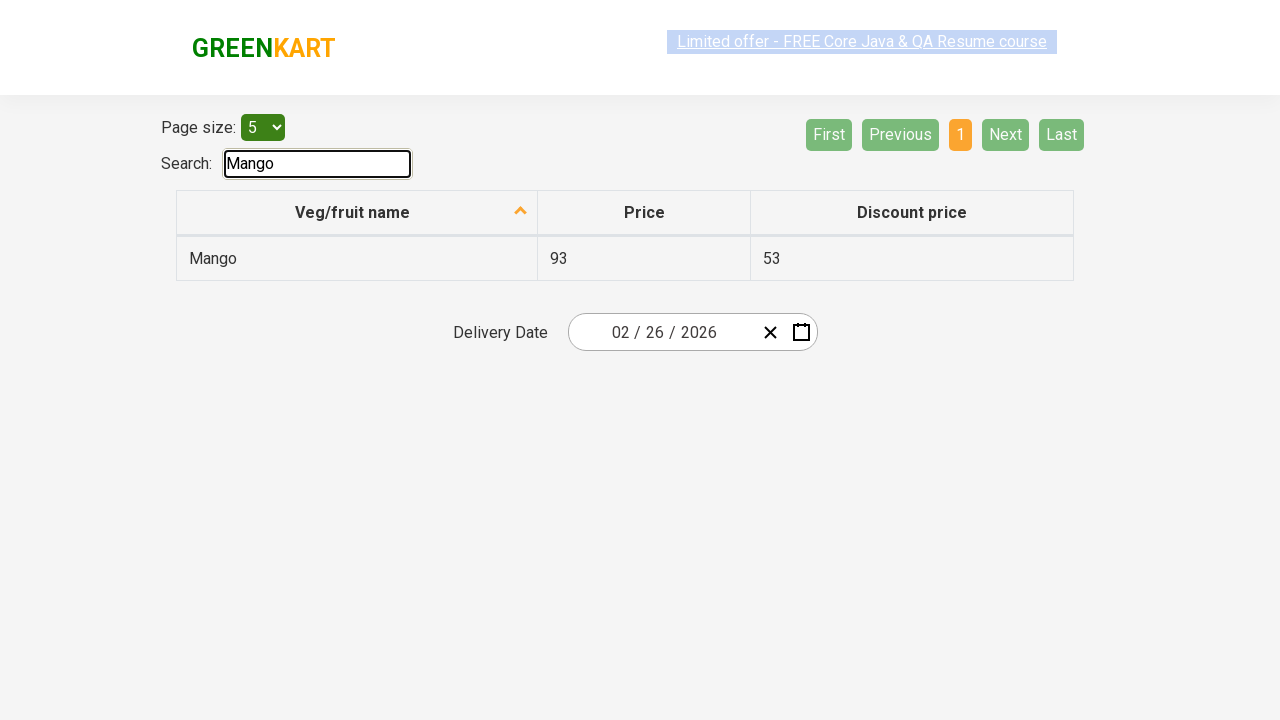

Retrieved all product name cells from search results
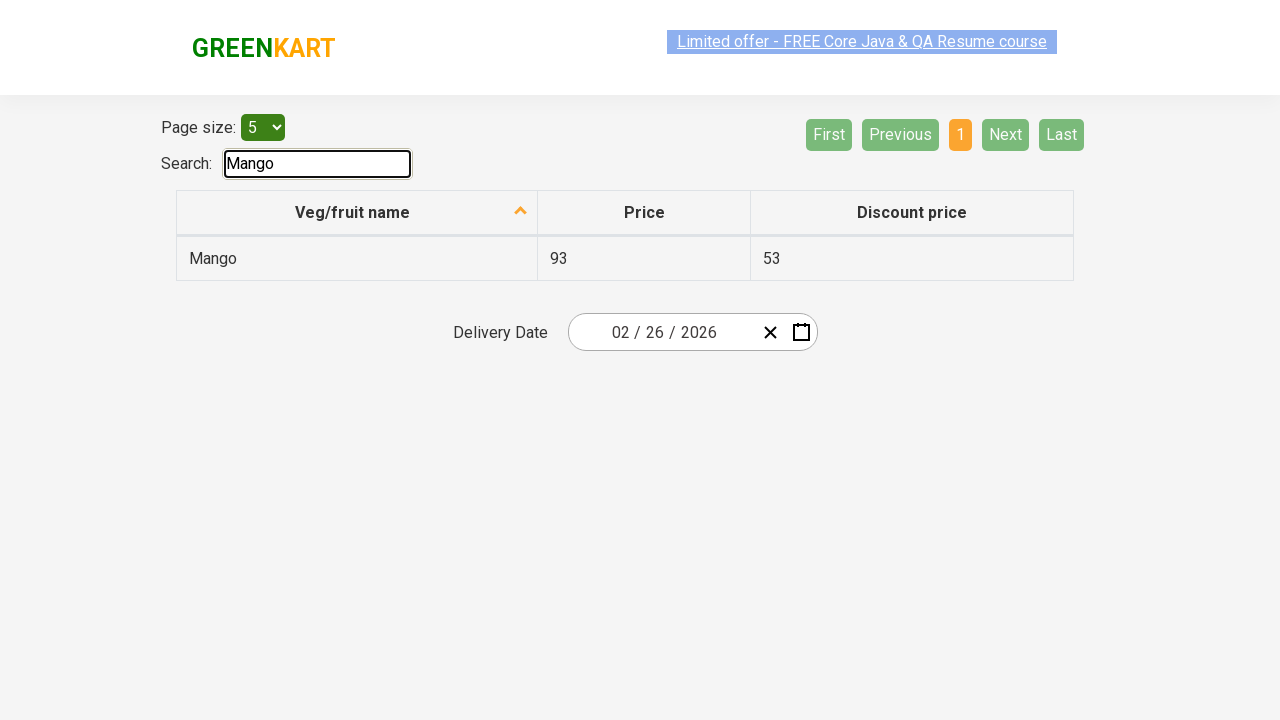

Verified search result 'Mango' contains 'Mango' or is empty
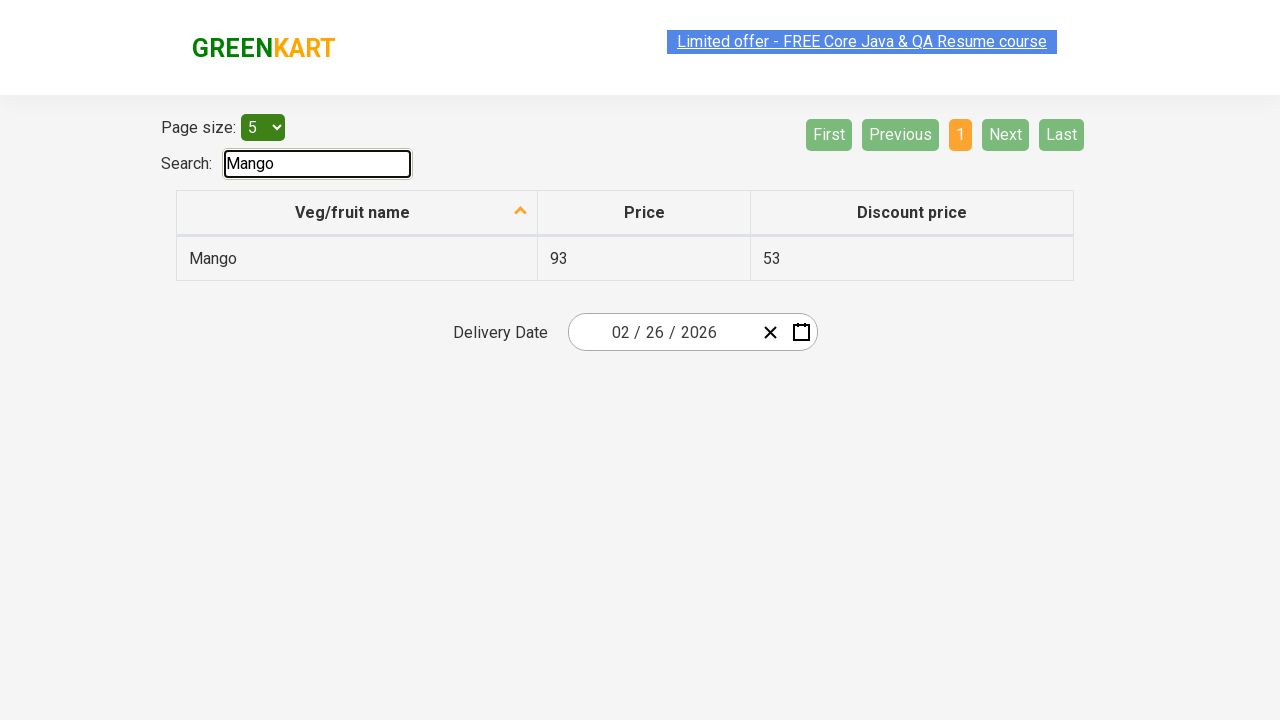

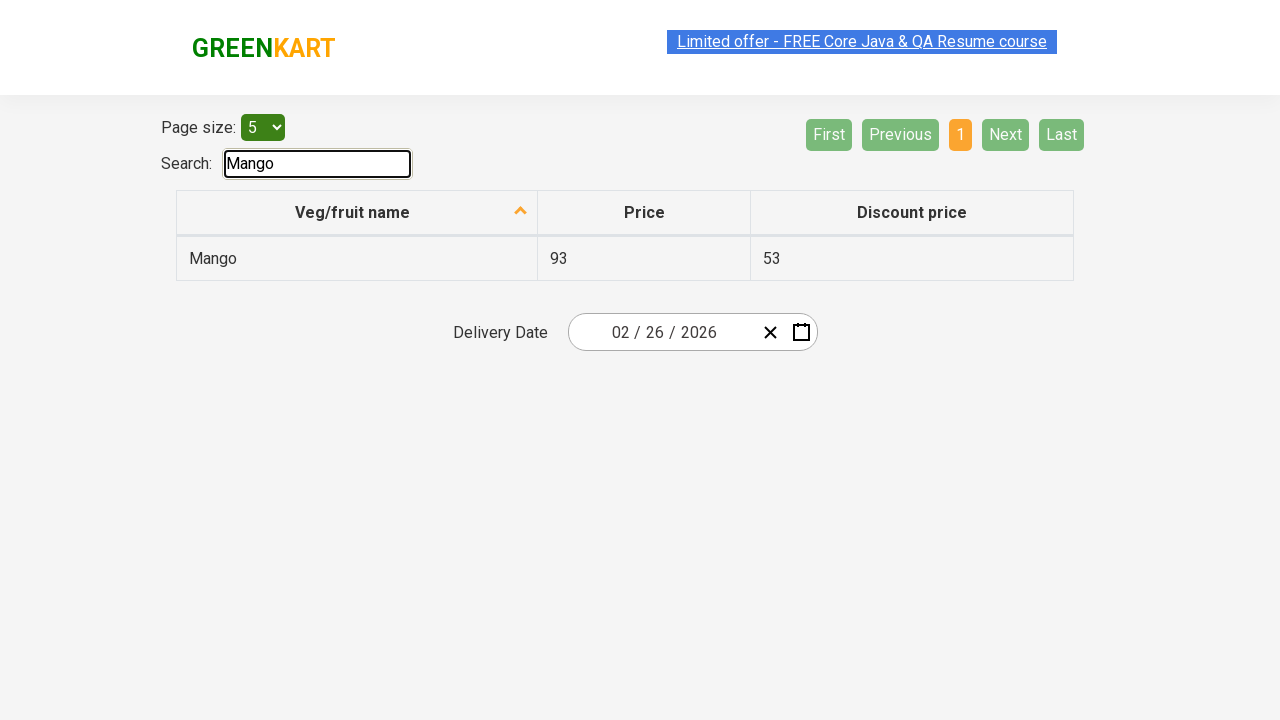